Tests BMI calculator error handling when weight field is left blank while height is provided

Starting URL: https://vagdevimahendrada.github.io/BMICalculator/

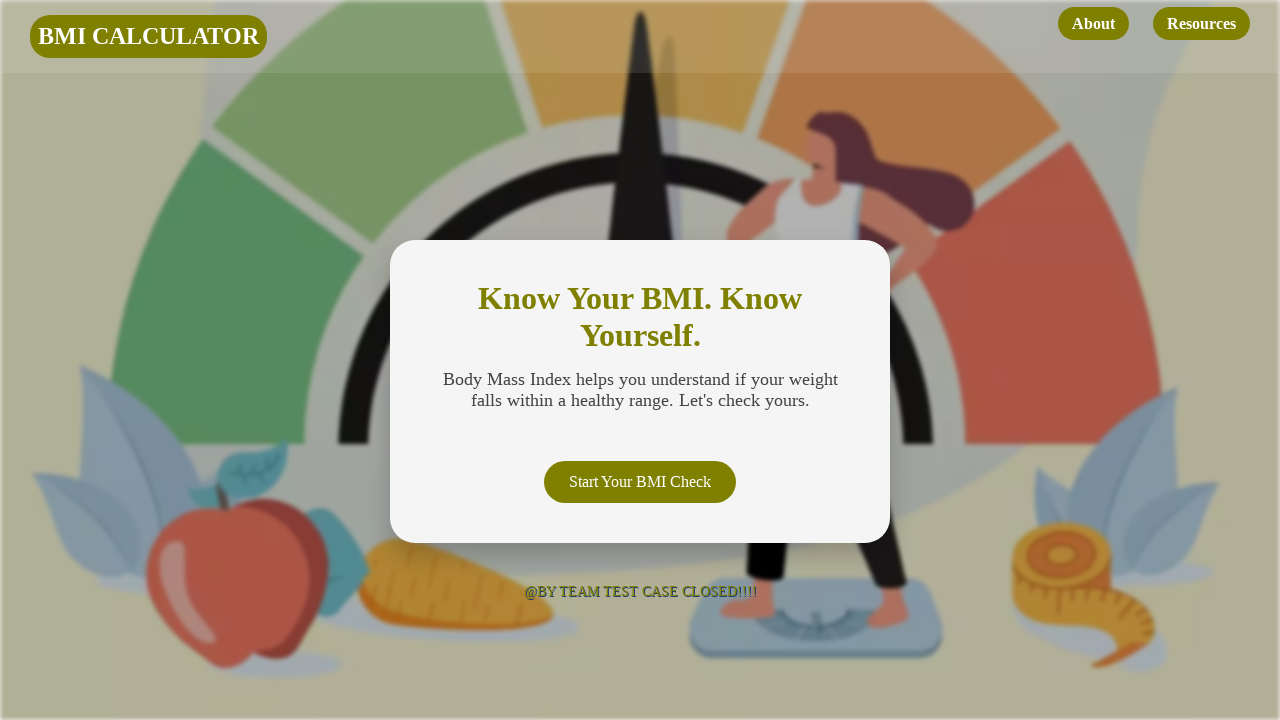

Clicked button to open BMI calculator at (640, 482) on button
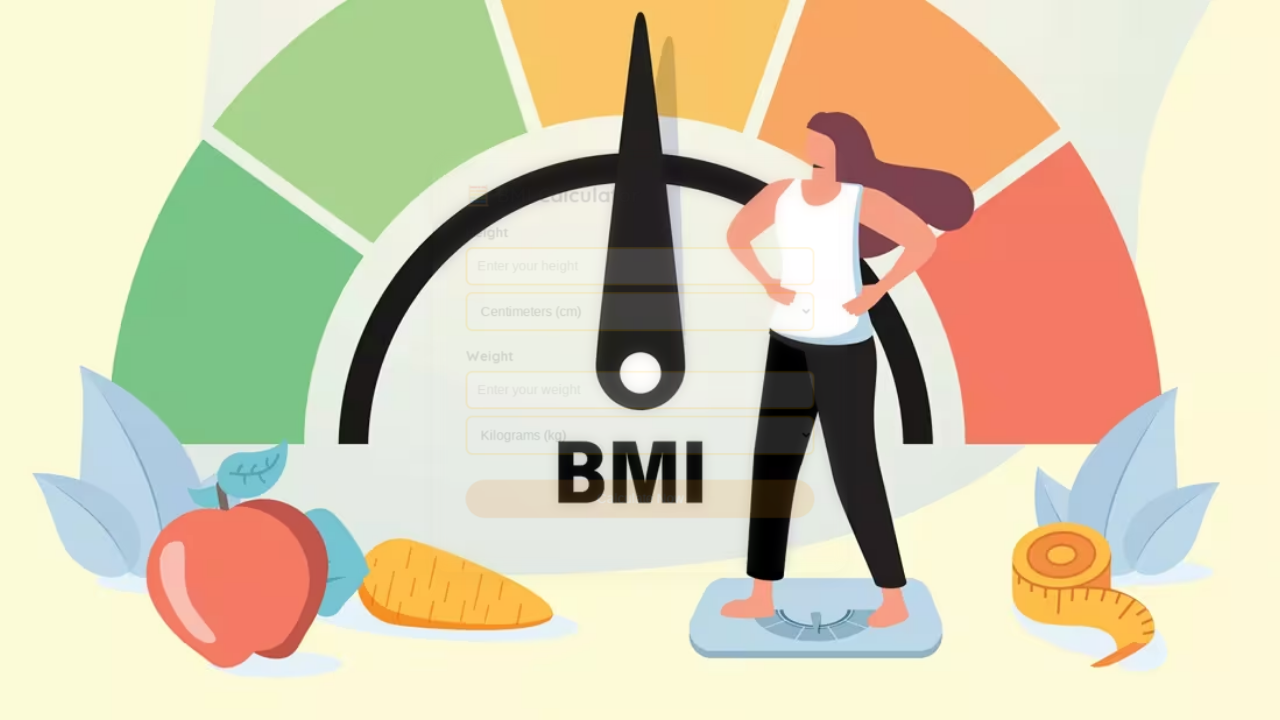

Filled height field with value 170 on input[name='height'], input#height, input[placeholder*='height']
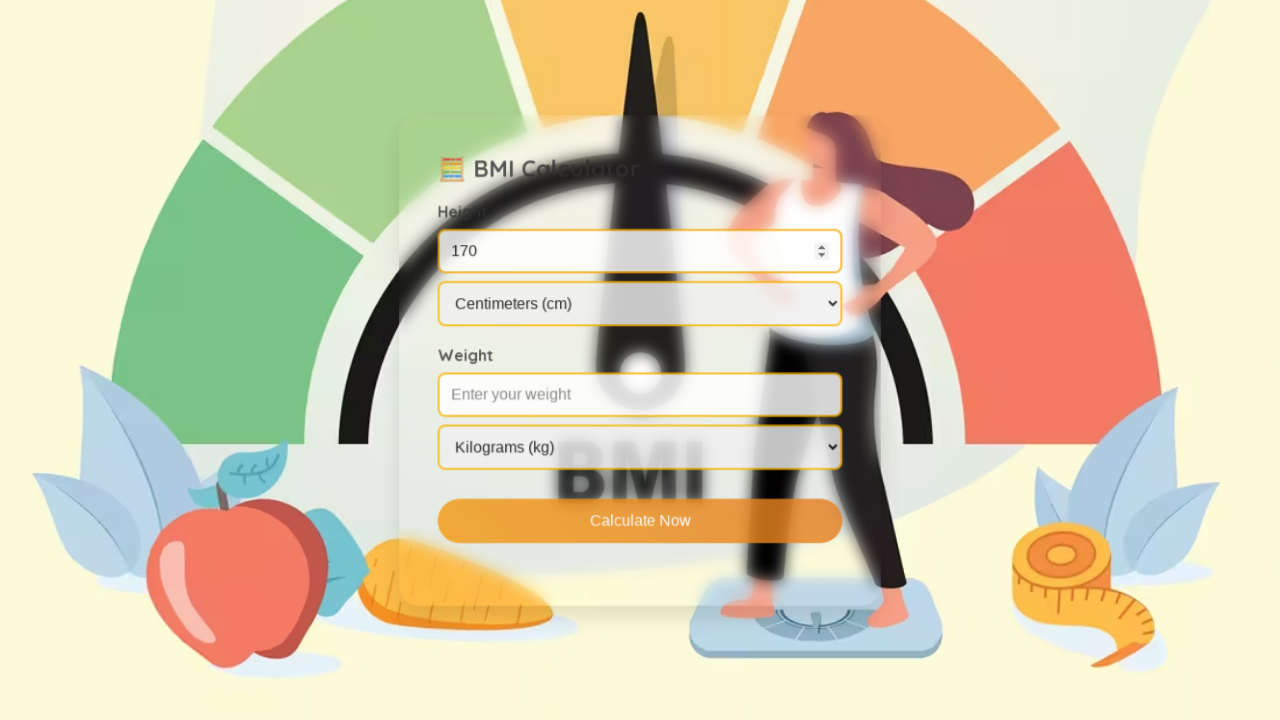

Selected cm as height metric on select >> nth=0
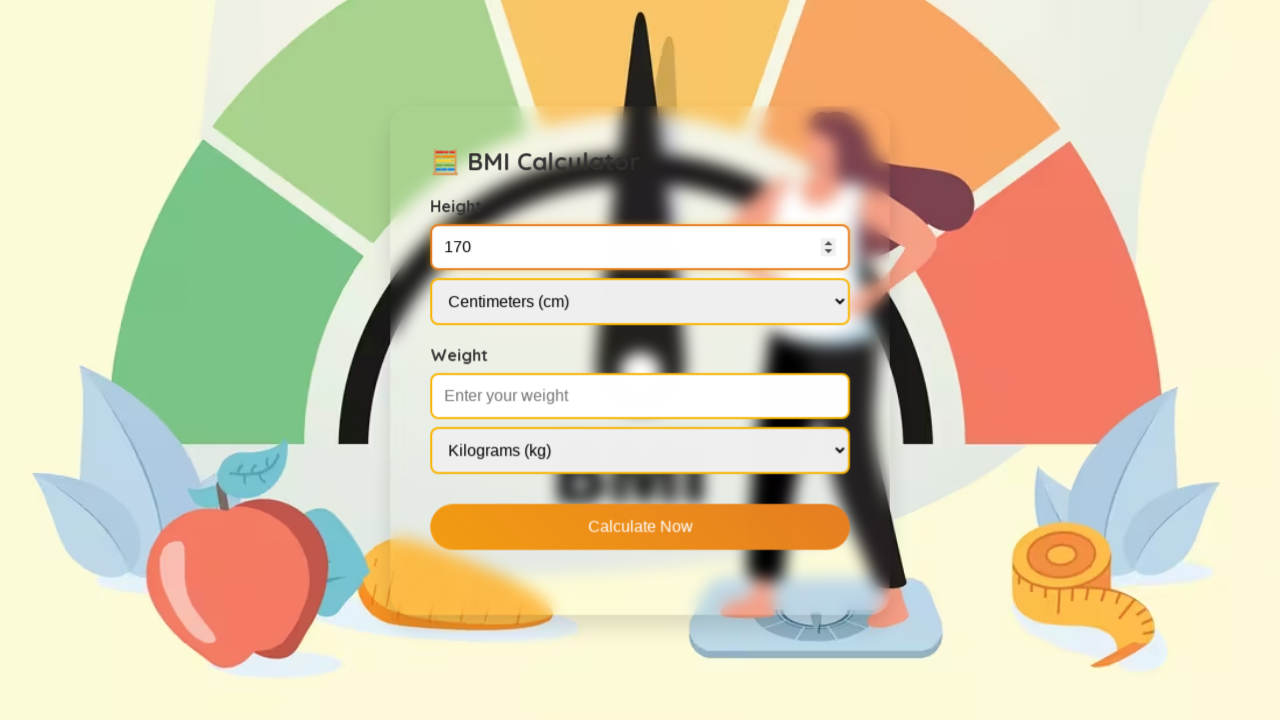

Clicked Calculate button with weight field left blank at (640, 526) on button[type='submit'], input[type='submit'], button:has-text('Calculate')
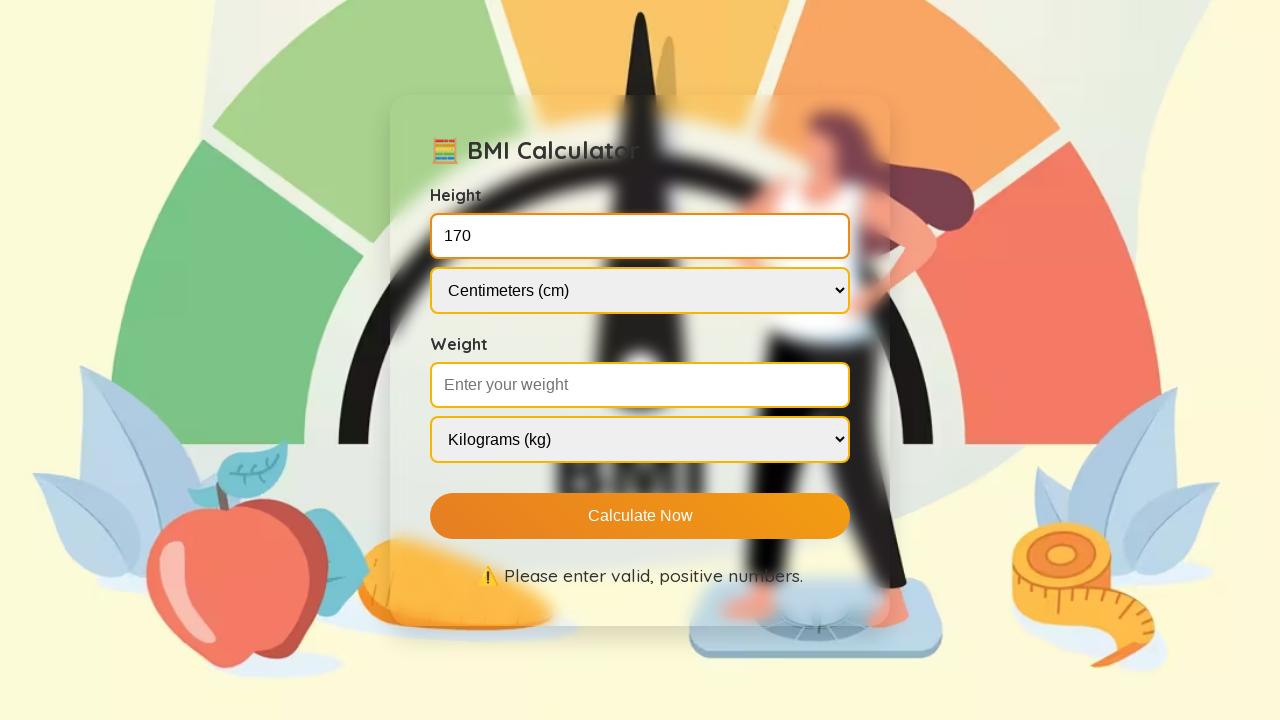

Waited for error message to appear
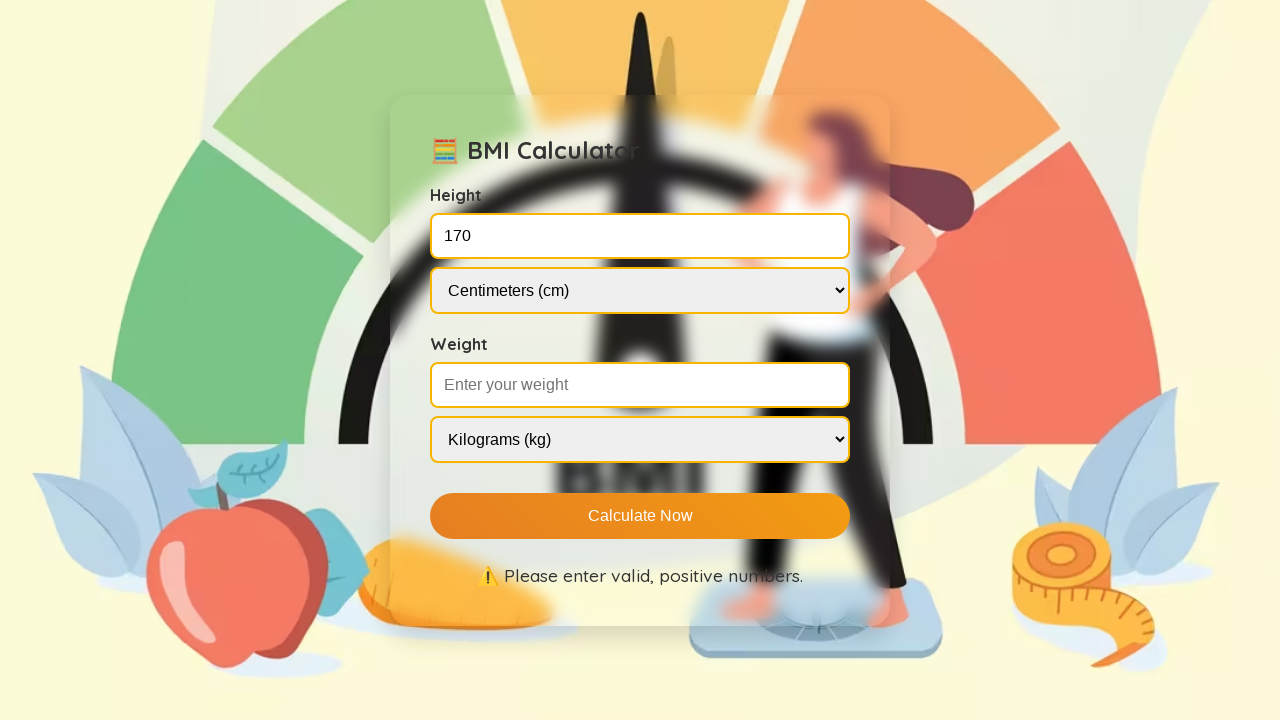

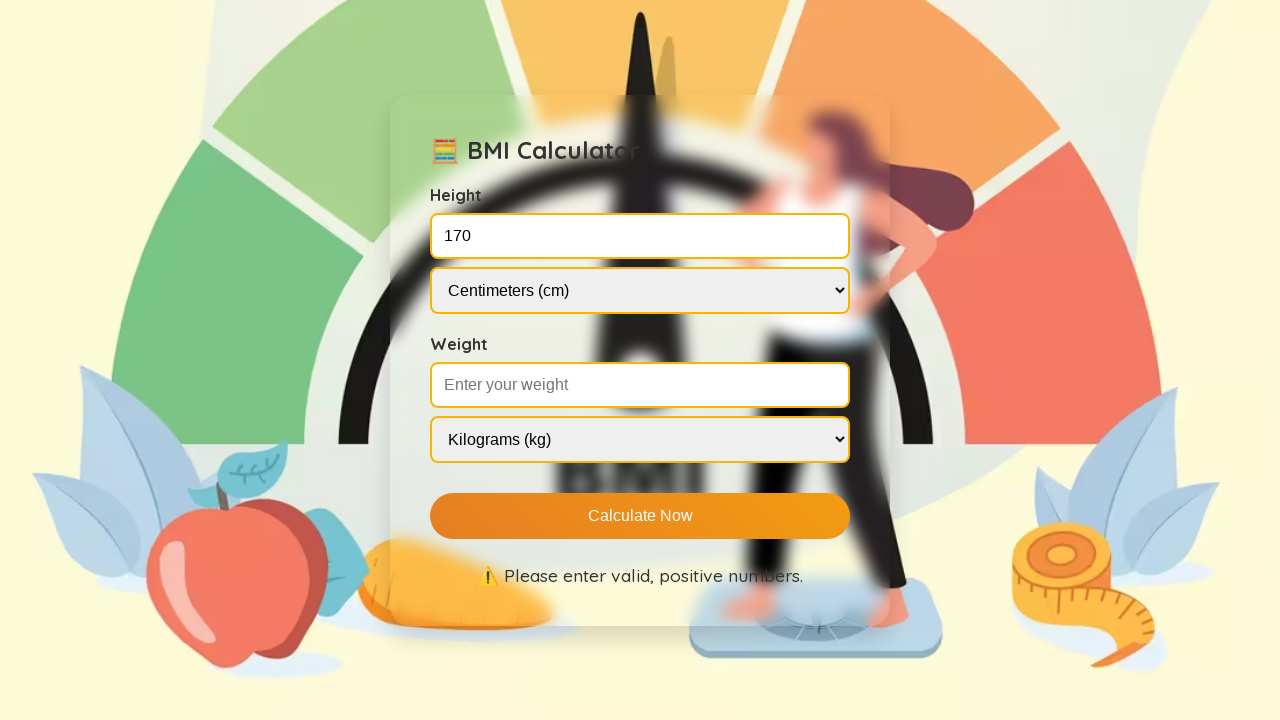